Navigates to daviktapes.com and hovers over the 'Company' navigation link

Starting URL: https://daviktapes.com/

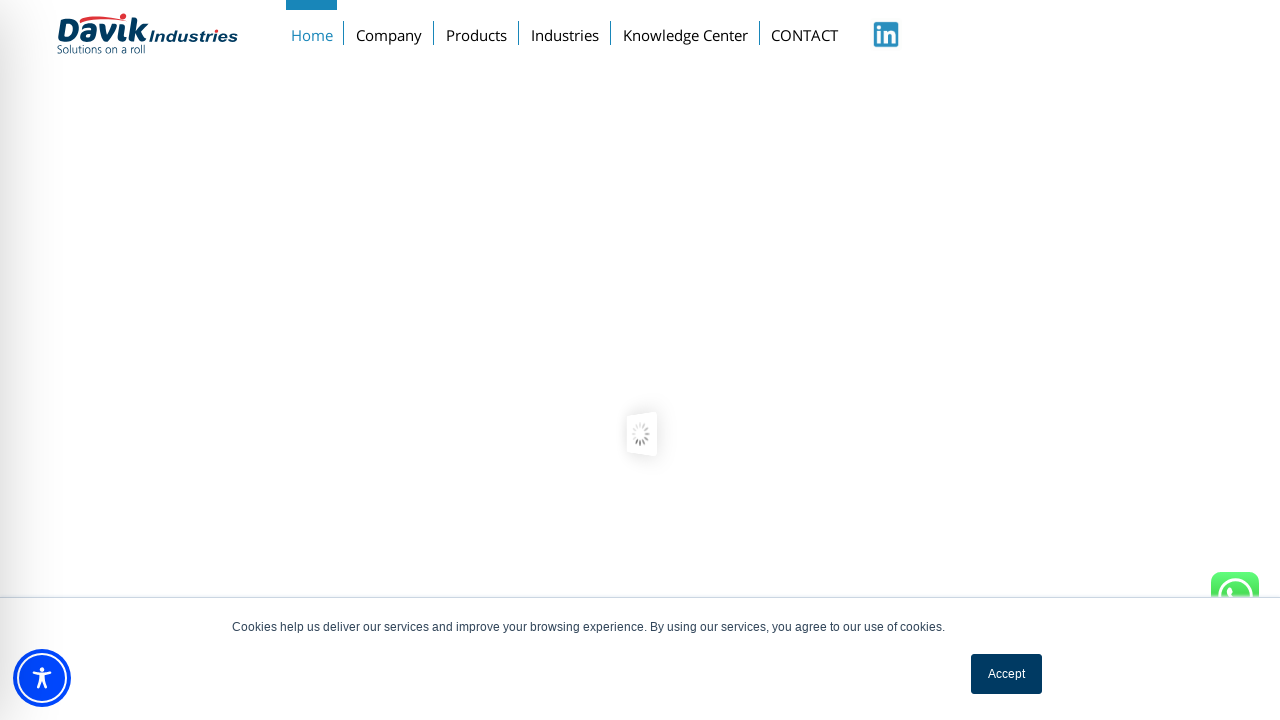

Waited 5 seconds for page to load
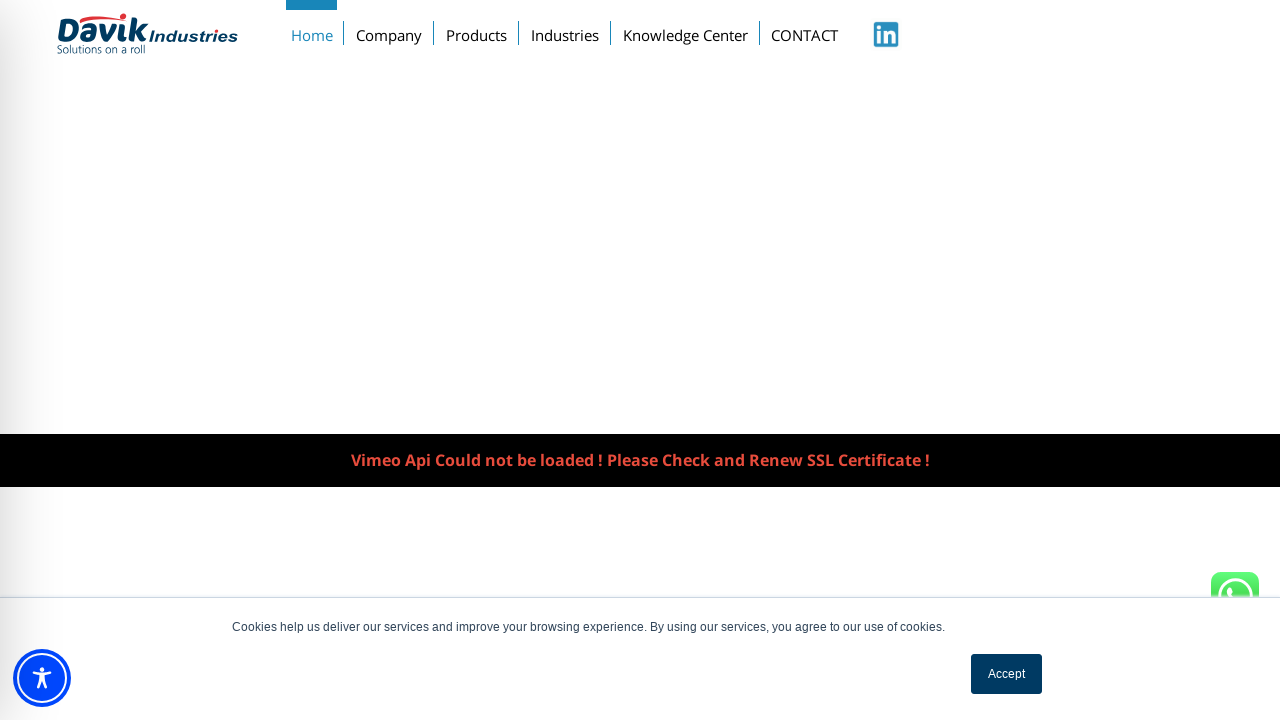

Located the Company navigation link
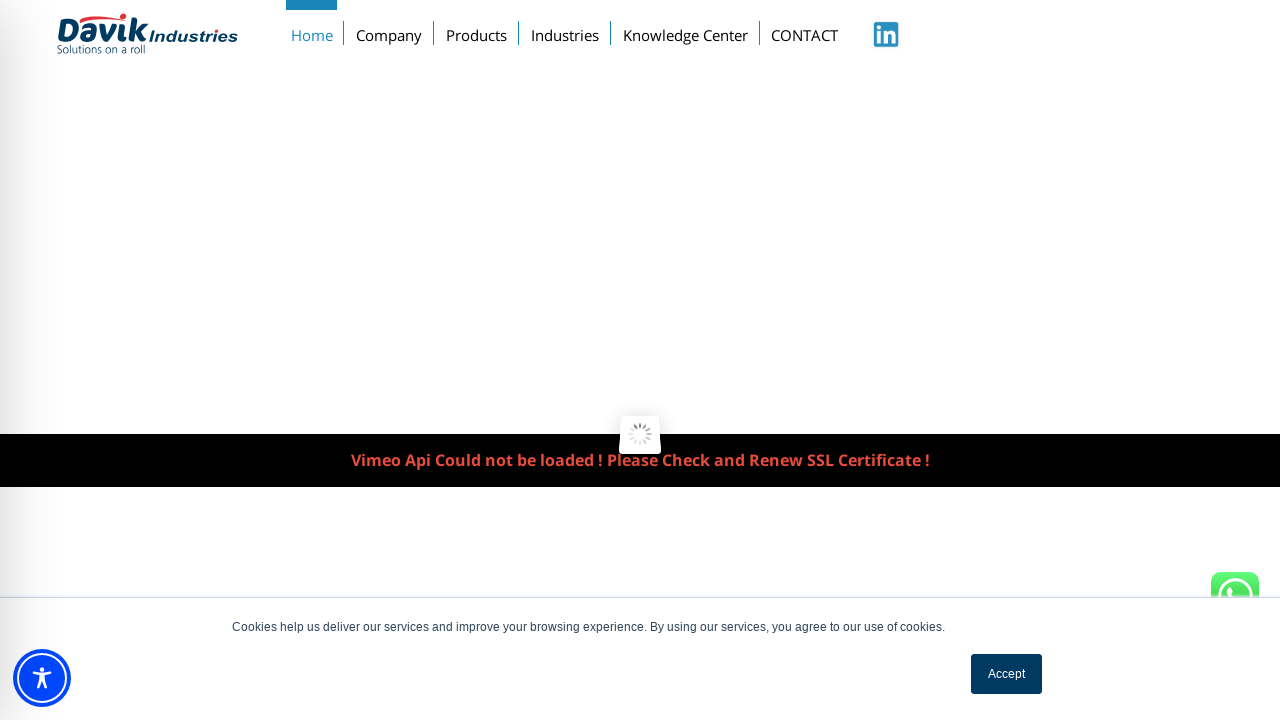

Hovered over the Company navigation link at (389, 31) on xpath=//a[text()='Company']
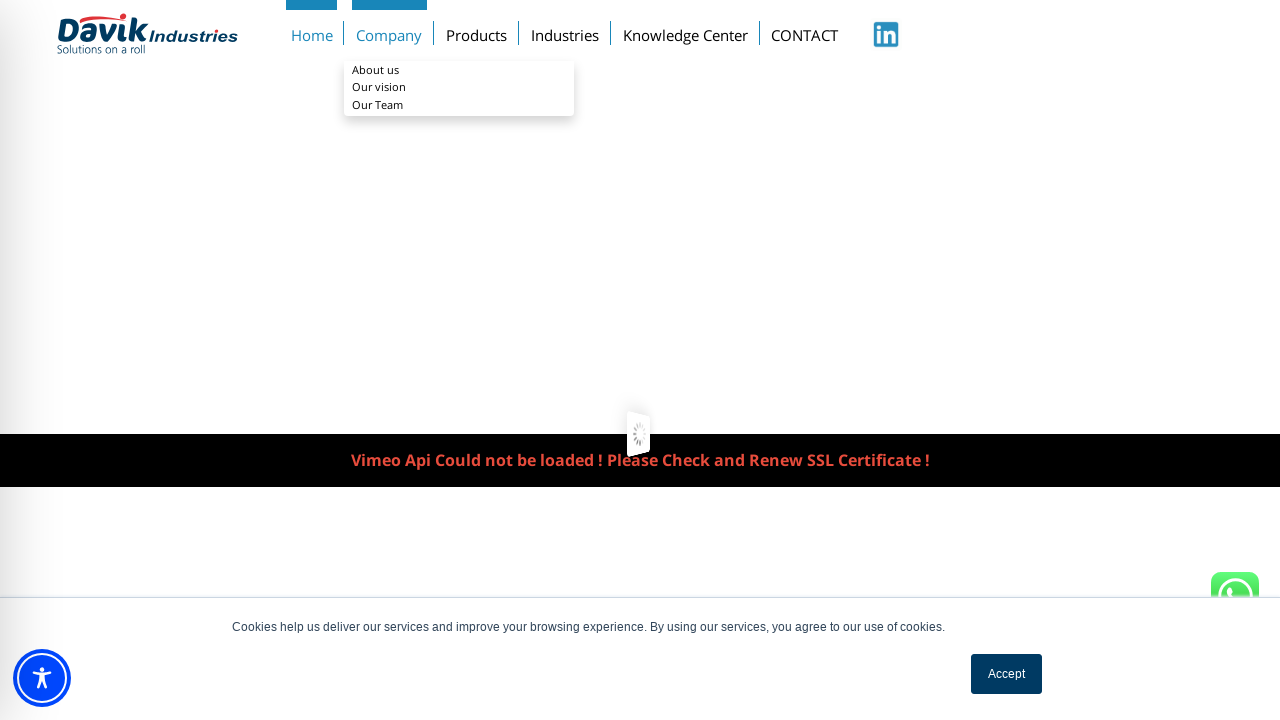

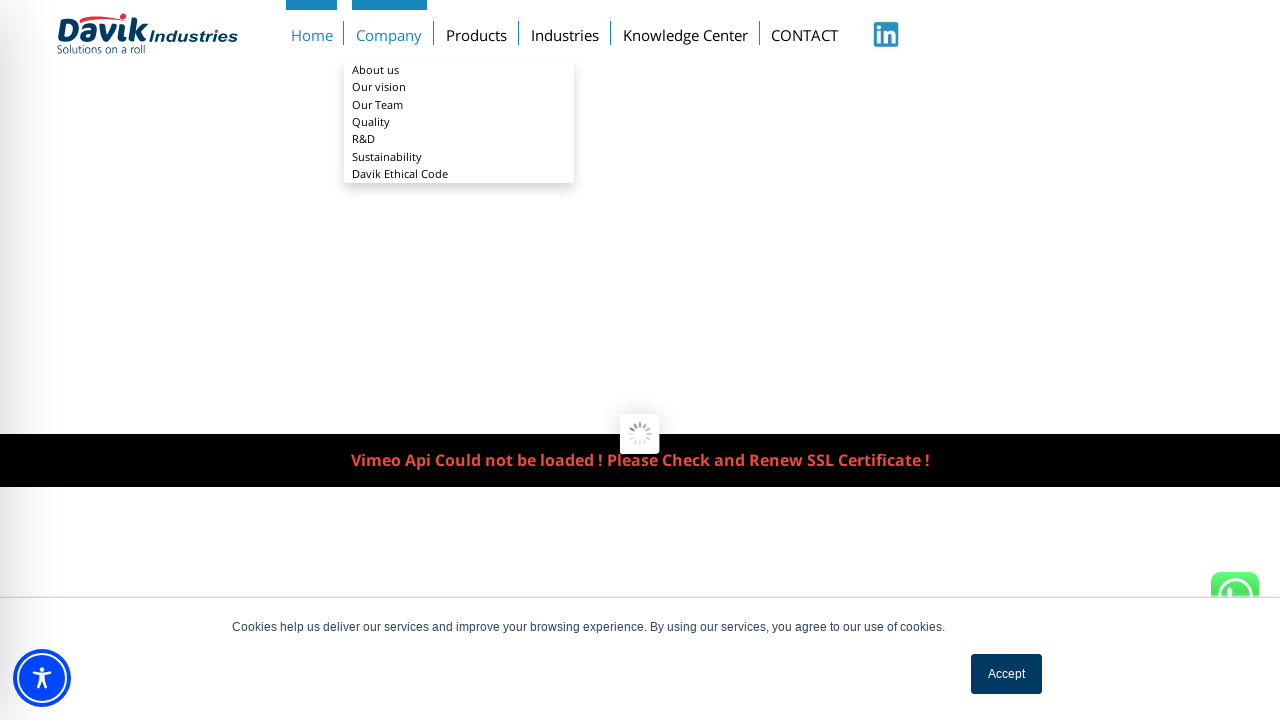